Tests GlobalsQA website by searching for "selenium", clicking on a search result, scrolling the page, and navigating to a menu item to verify page content.

Starting URL: https://www.globalsqa.com/

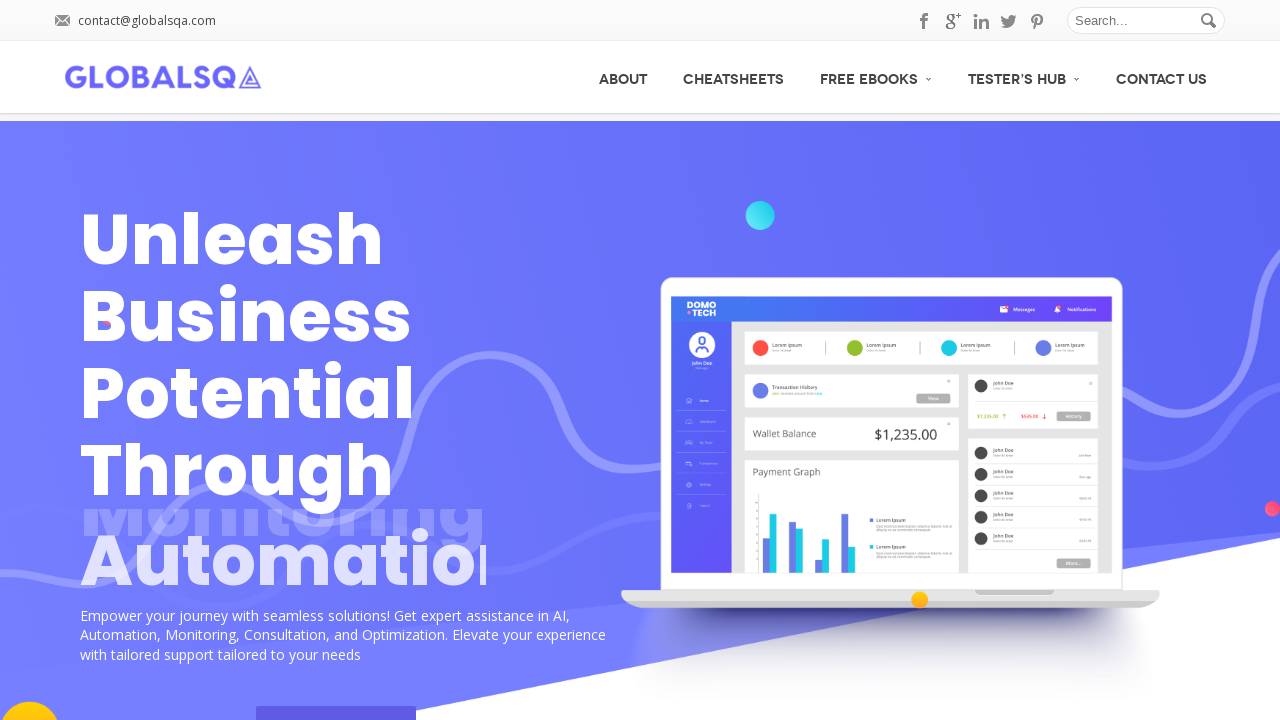

Filled search box with 'selenium' on input#s
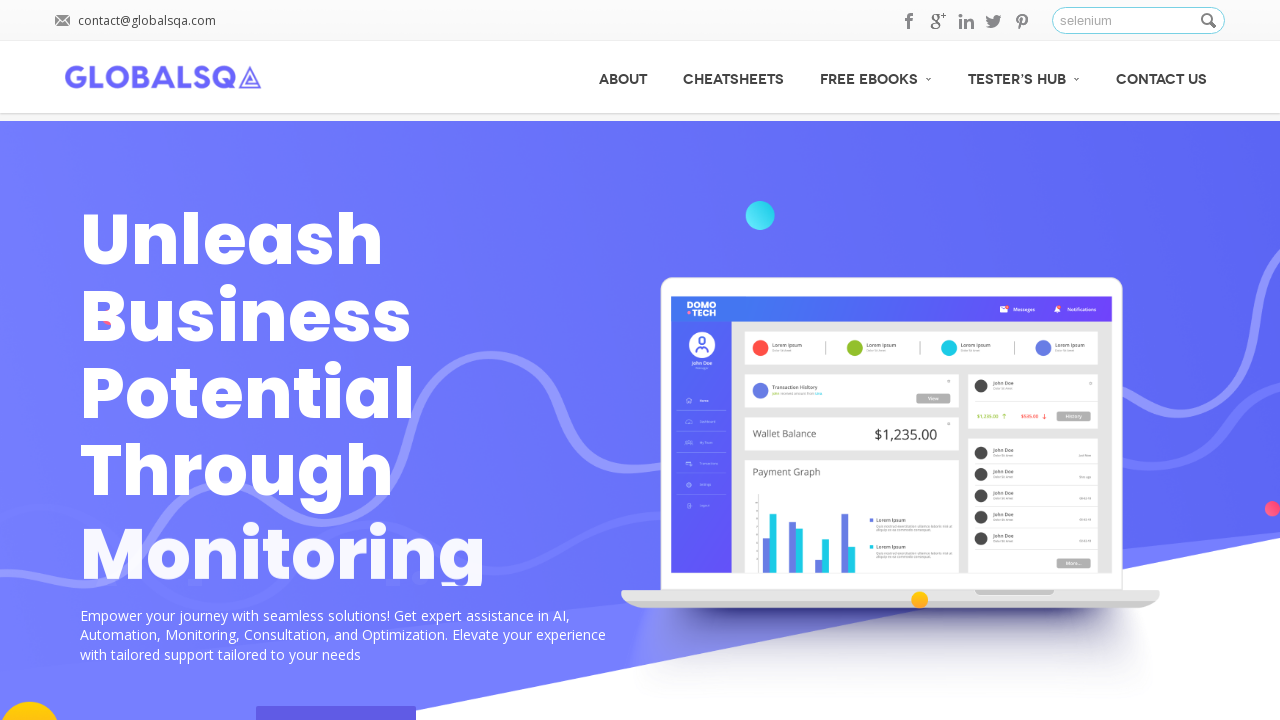

Pressed Enter to submit search on input#s
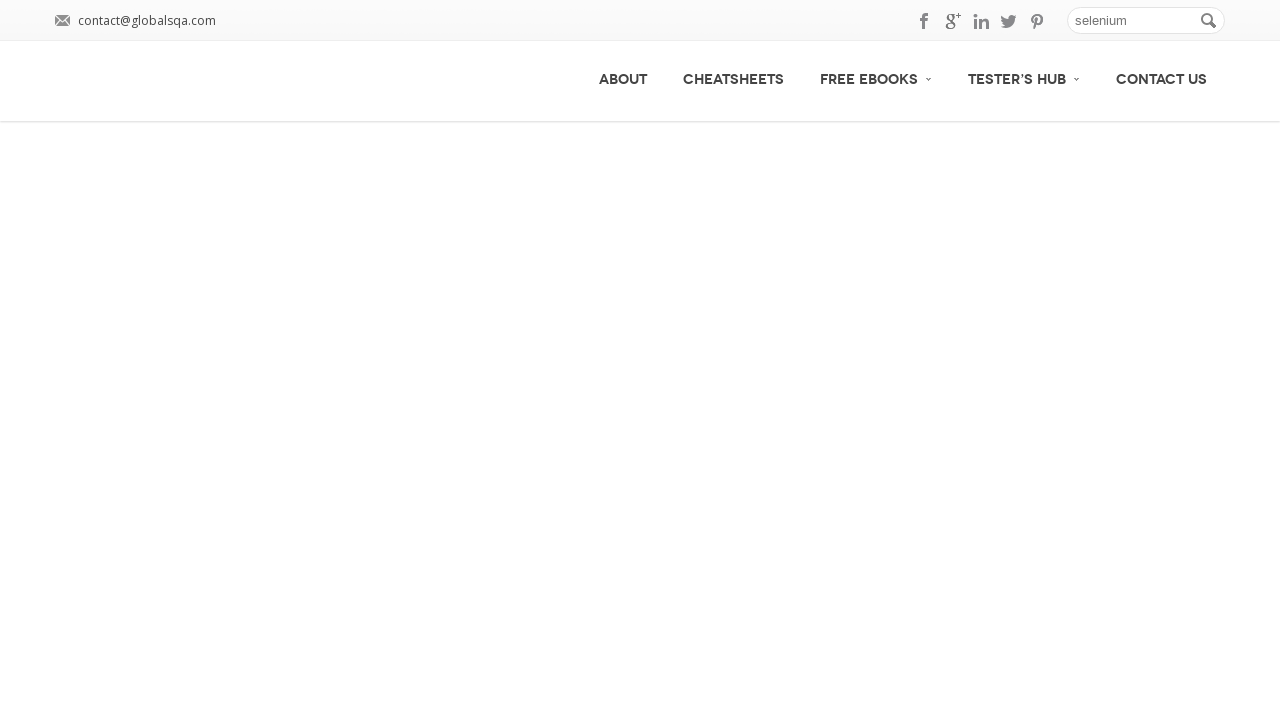

Search results wrapper loaded
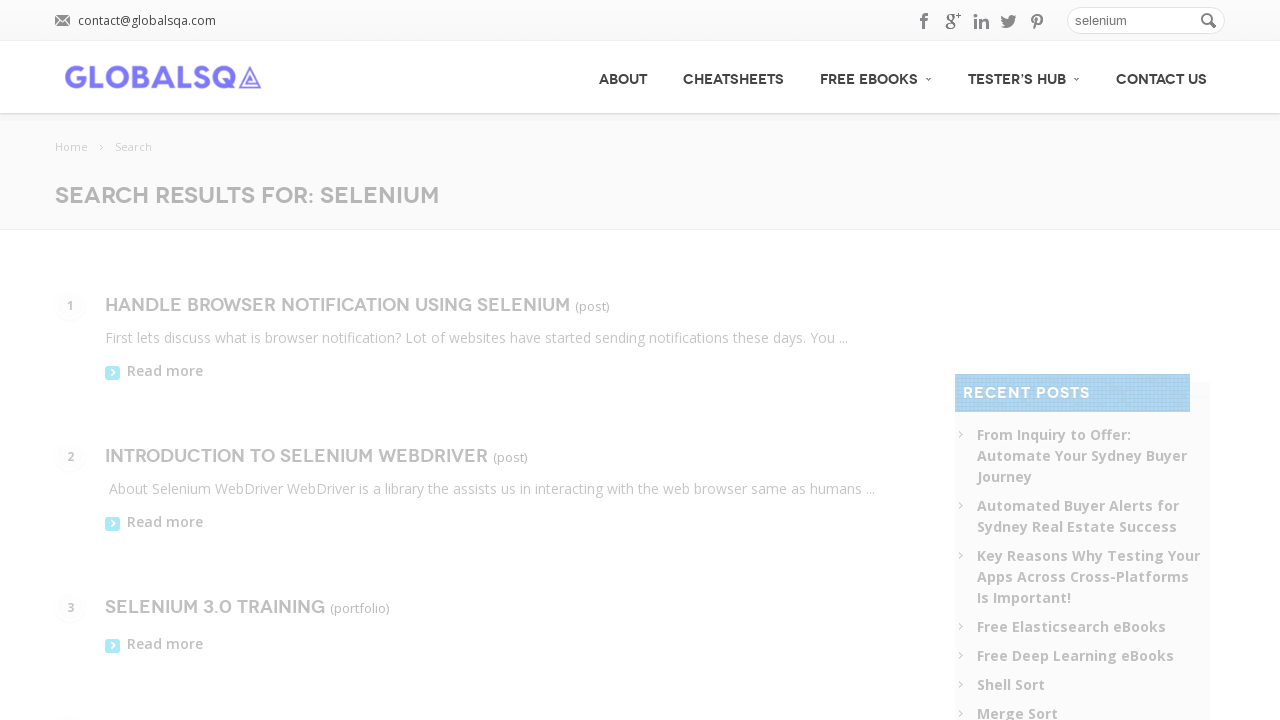

Waited 2 seconds for page to fully load
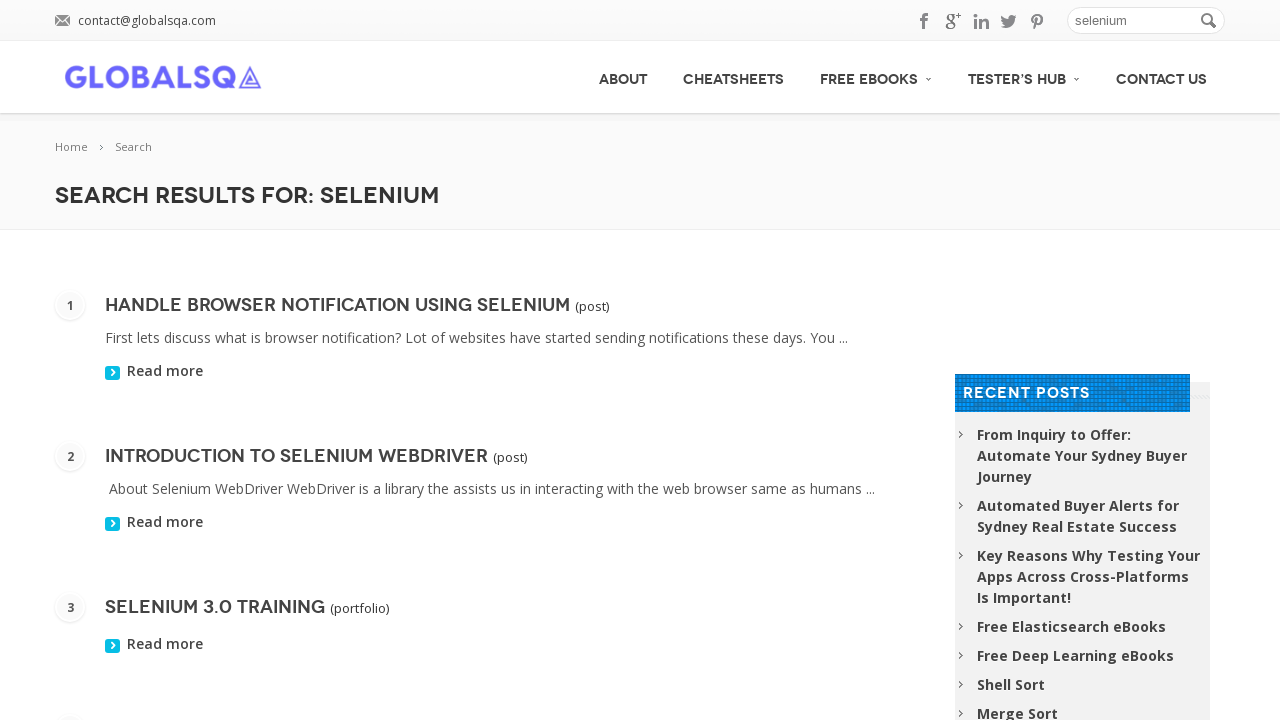

Clicked on the second search result at (296, 456) on xpath=//*[@id='wrapper']/div[1]/div[2]/div/div[2]/ol/li[2]/div/h3/a
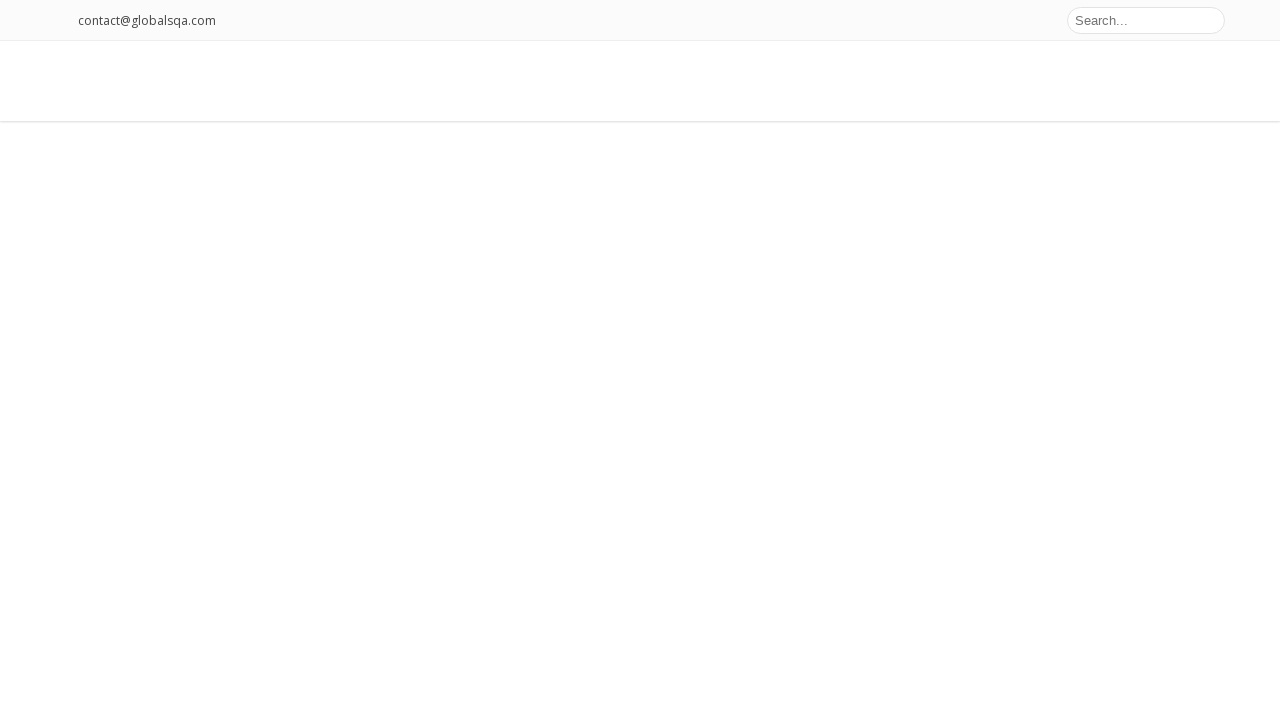

Scrolled page to bottom
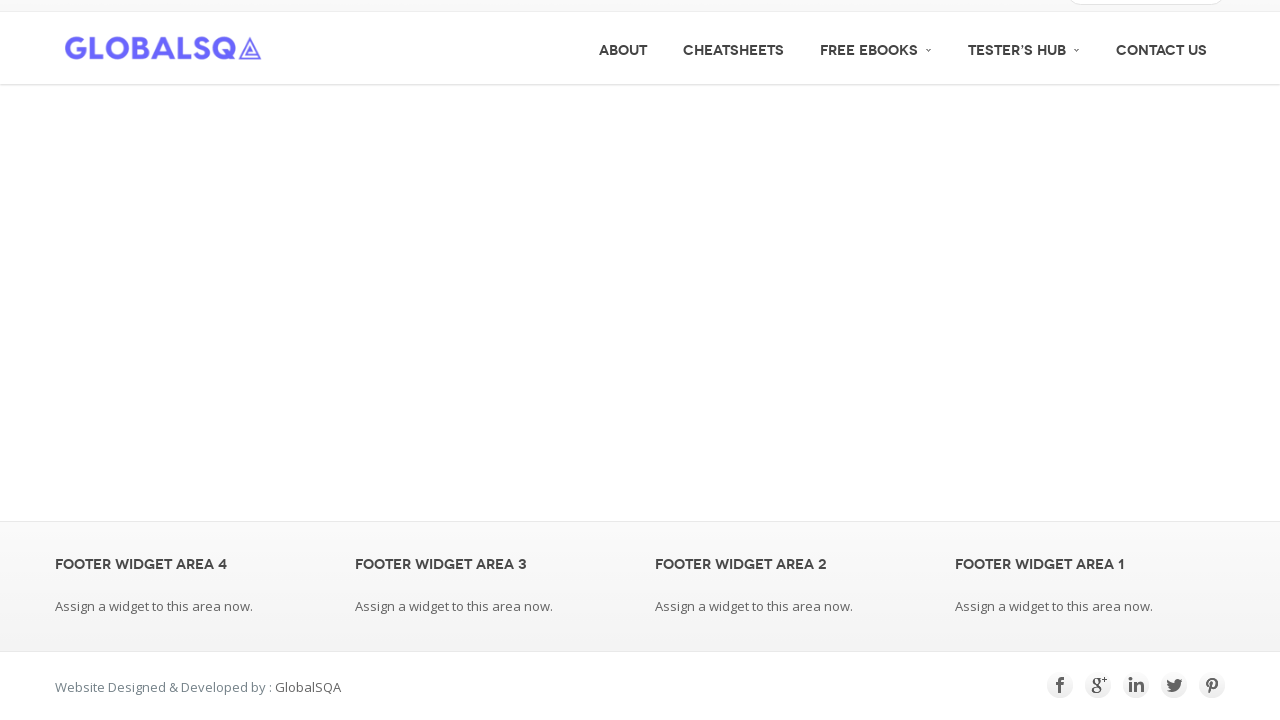

Scrolled page back to top
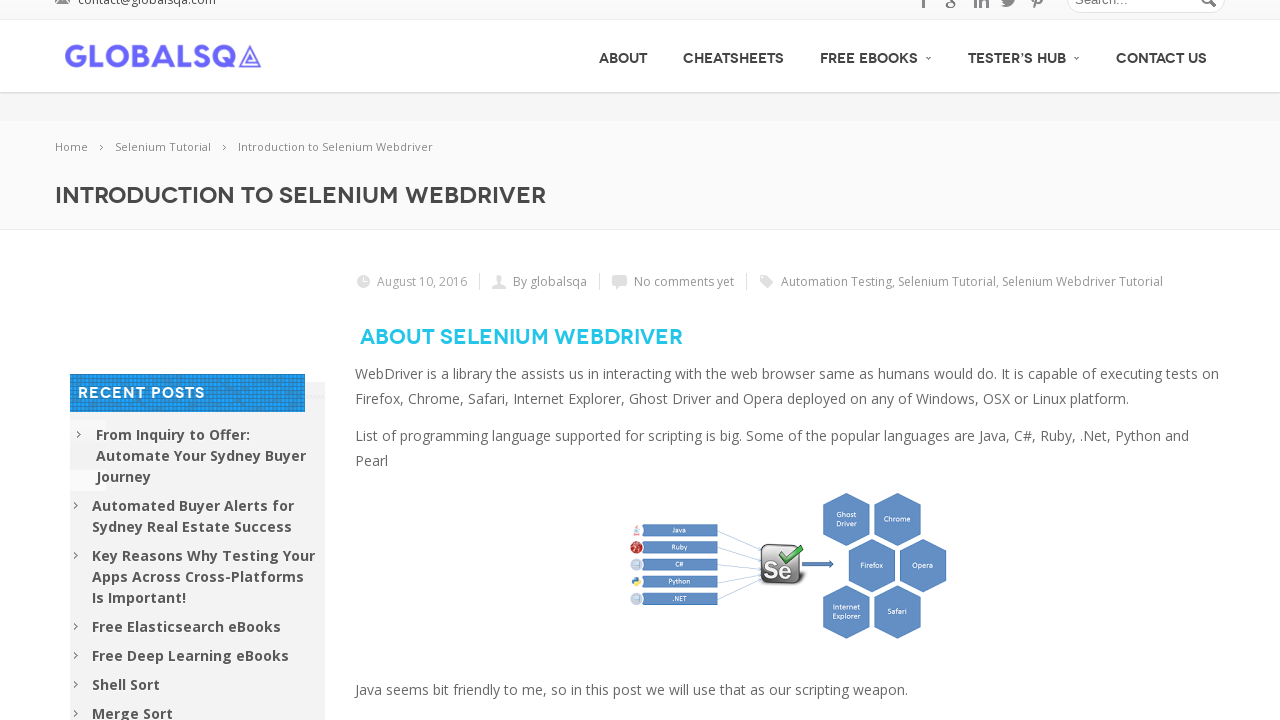

Waited 2 seconds after scrolling
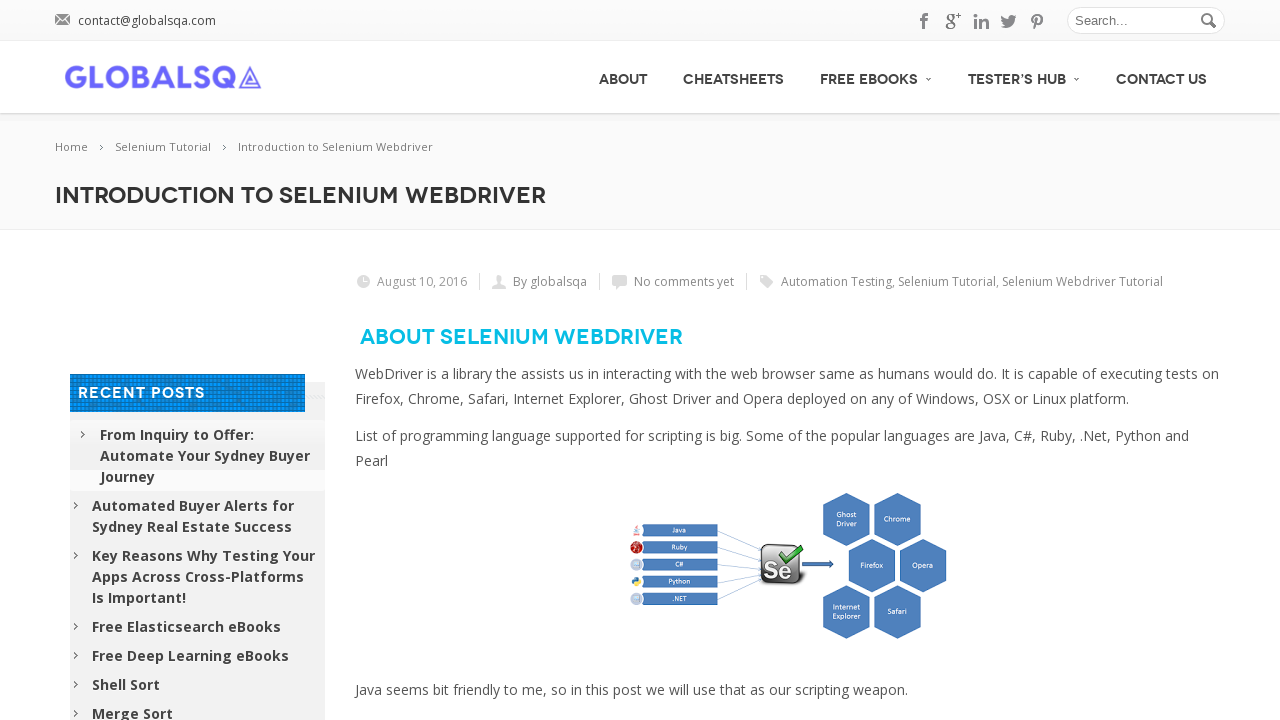

Clicked on menu item at (1024, 76) on xpath=//*[@id='menu-item-2822']/a
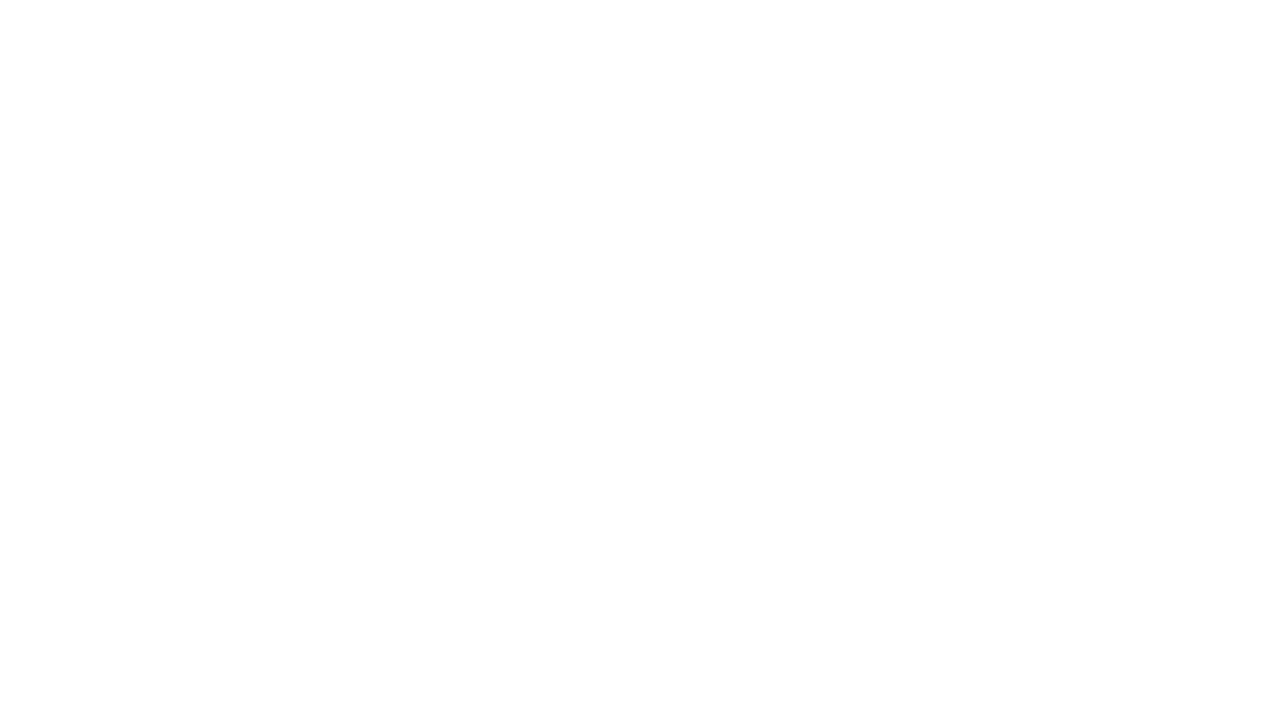

Page heading loaded and ready
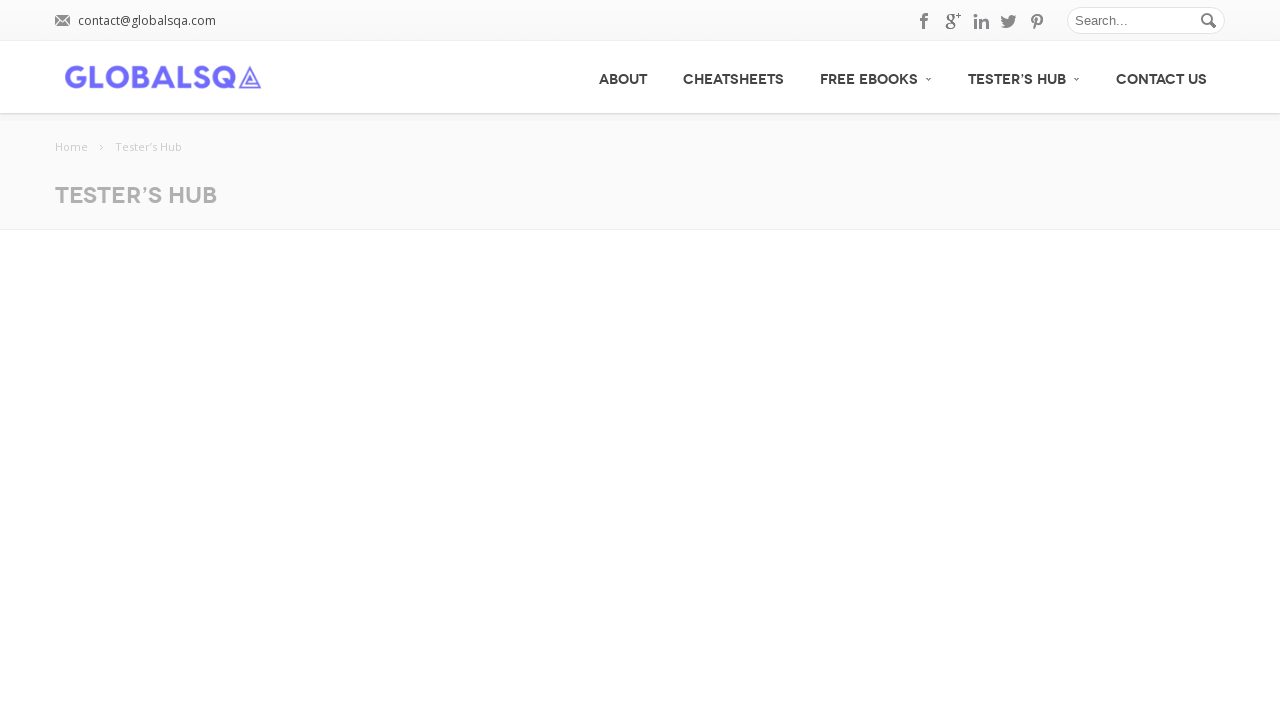

Clicked on page heading at (640, 195) on xpath=//*[@id='wrapper']/div[1]/div[1]/div/div/div/div[2]/h1
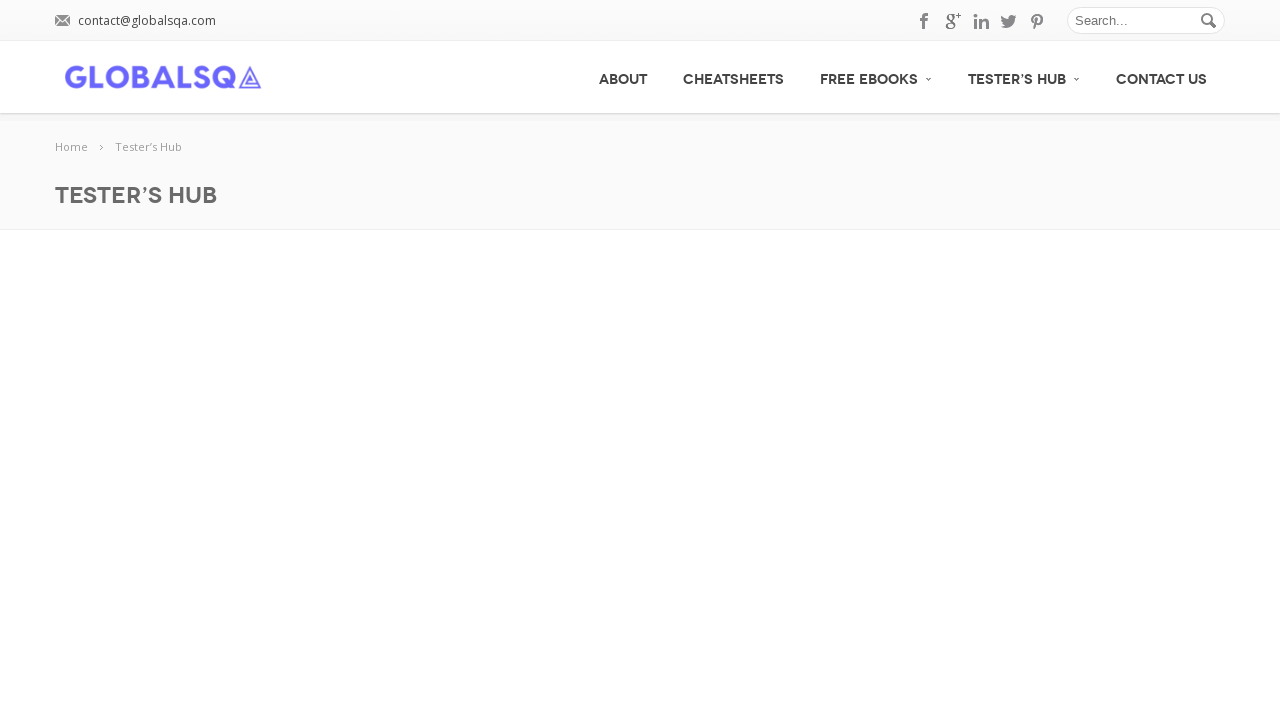

Retrieved heading text: Tester’s Hub
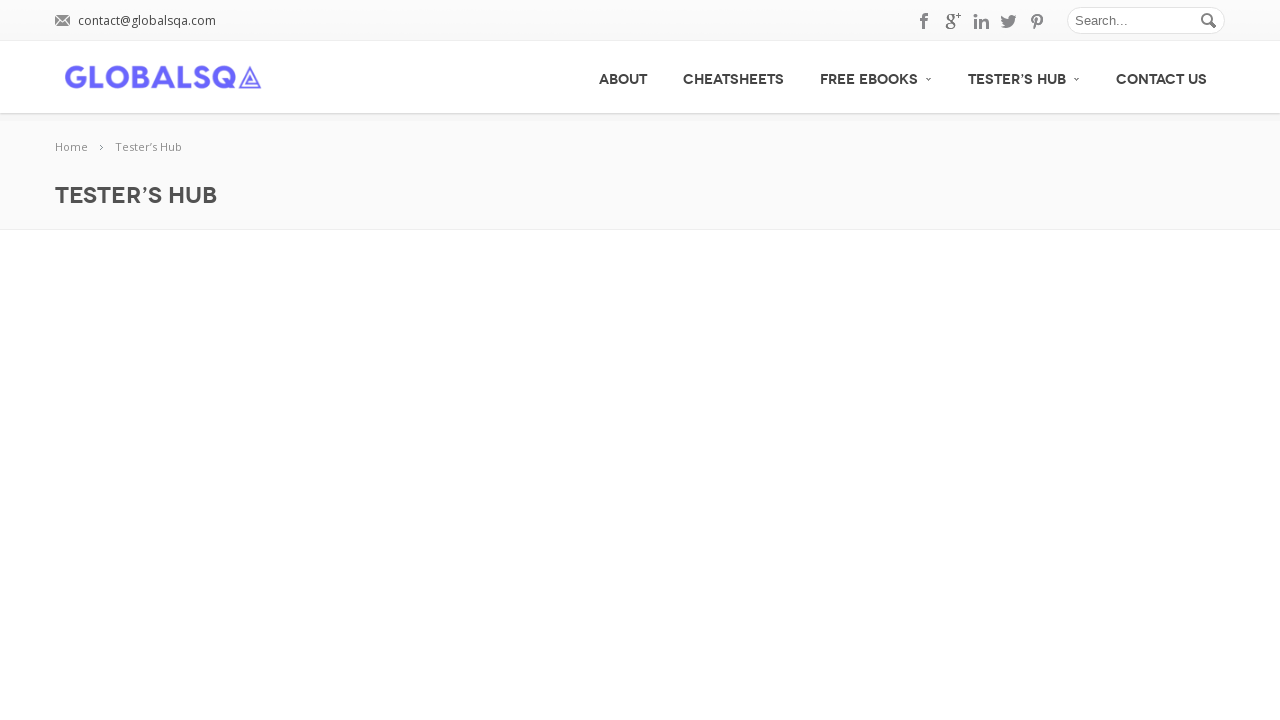

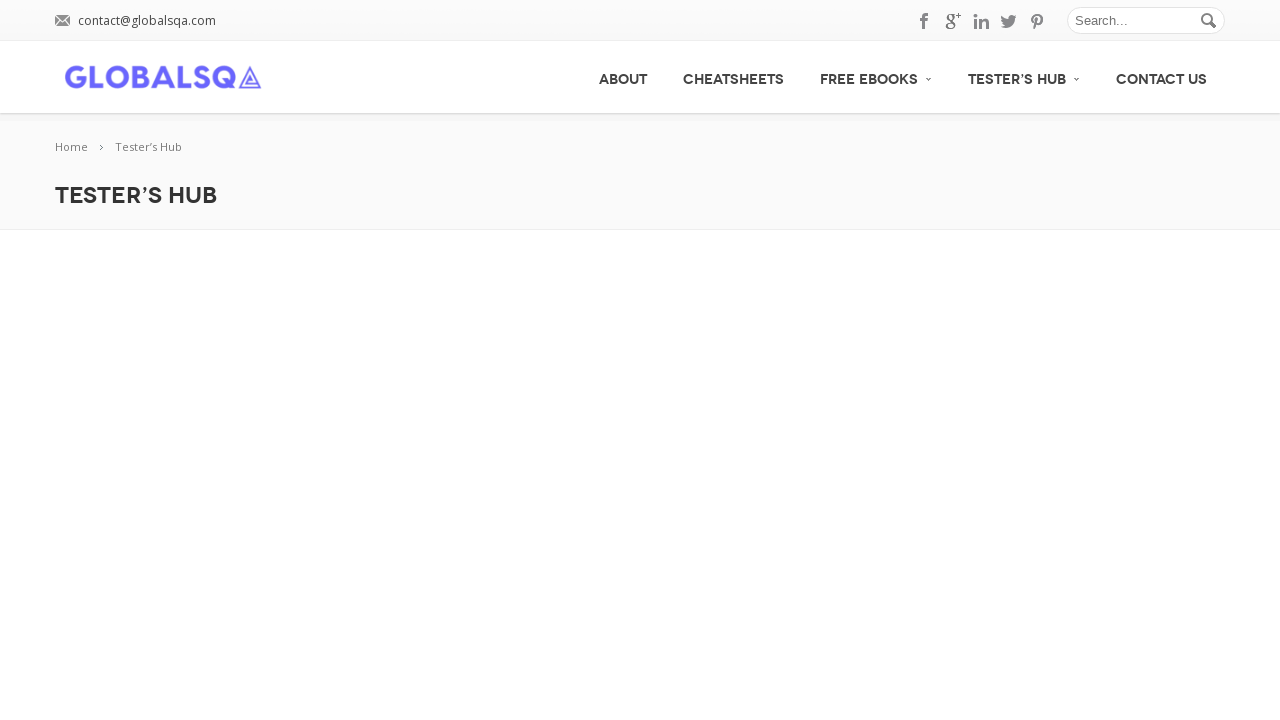